Tests a web form submission by entering text into a text field and clicking the submit button, then verifying the success message

Starting URL: https://www.selenium.dev/selenium/web/web-form.html

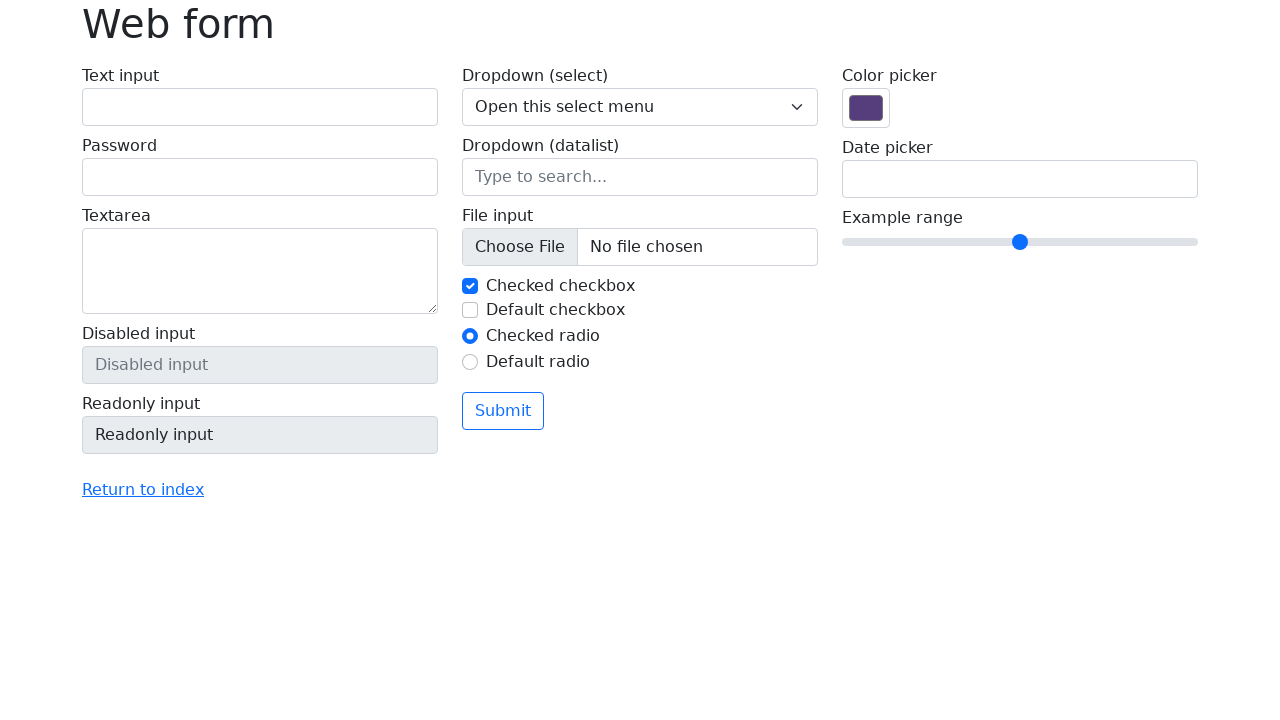

Filled text field with 'Selenium' on input[name='my-text']
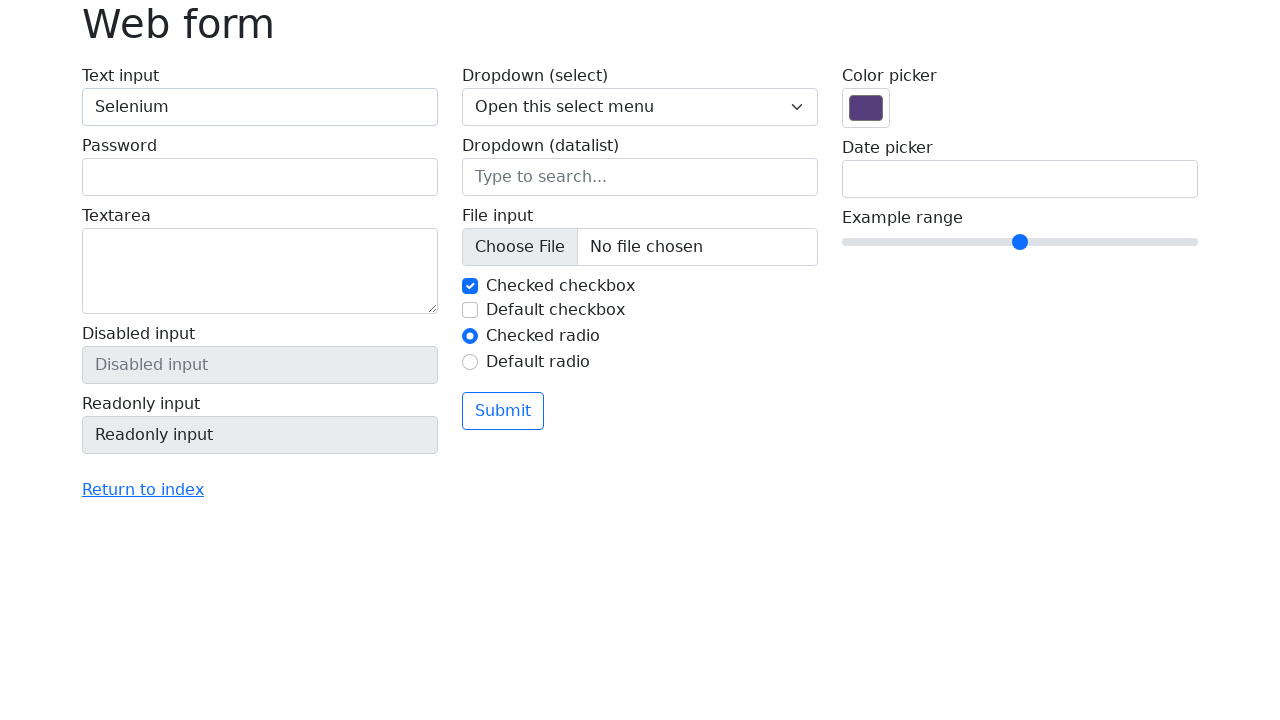

Clicked submit button at (503, 411) on button
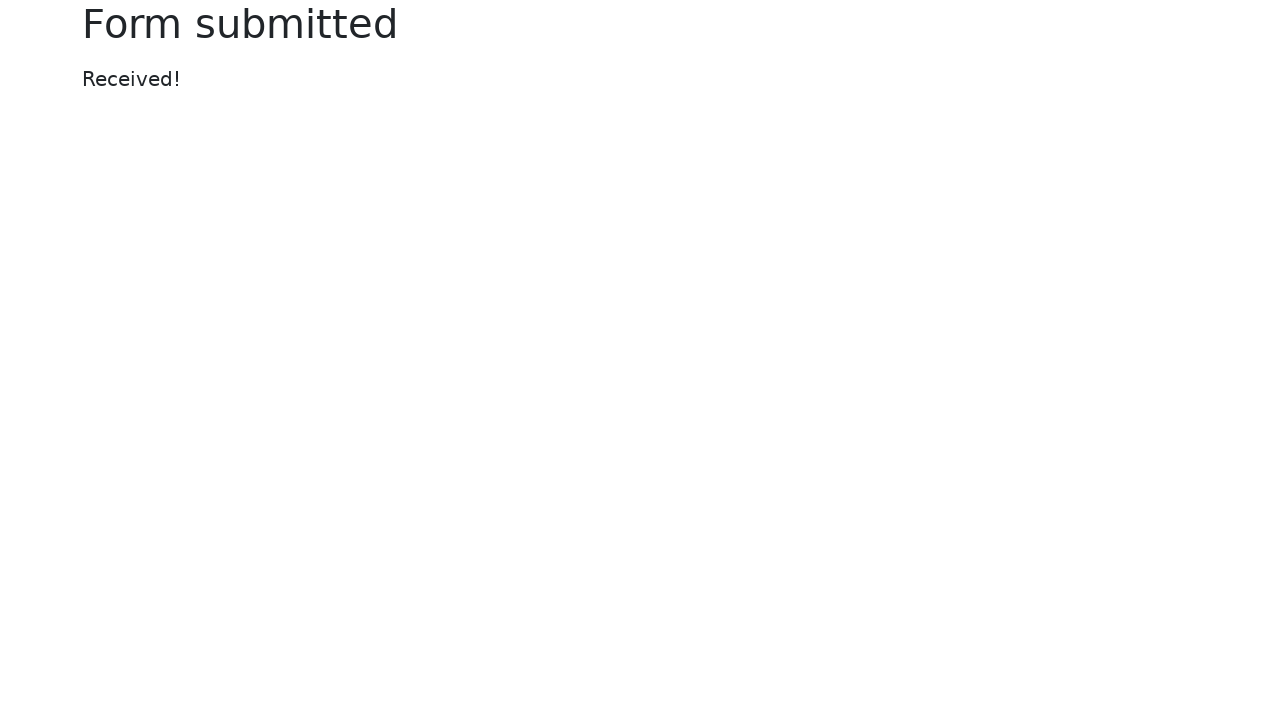

Success message element appeared
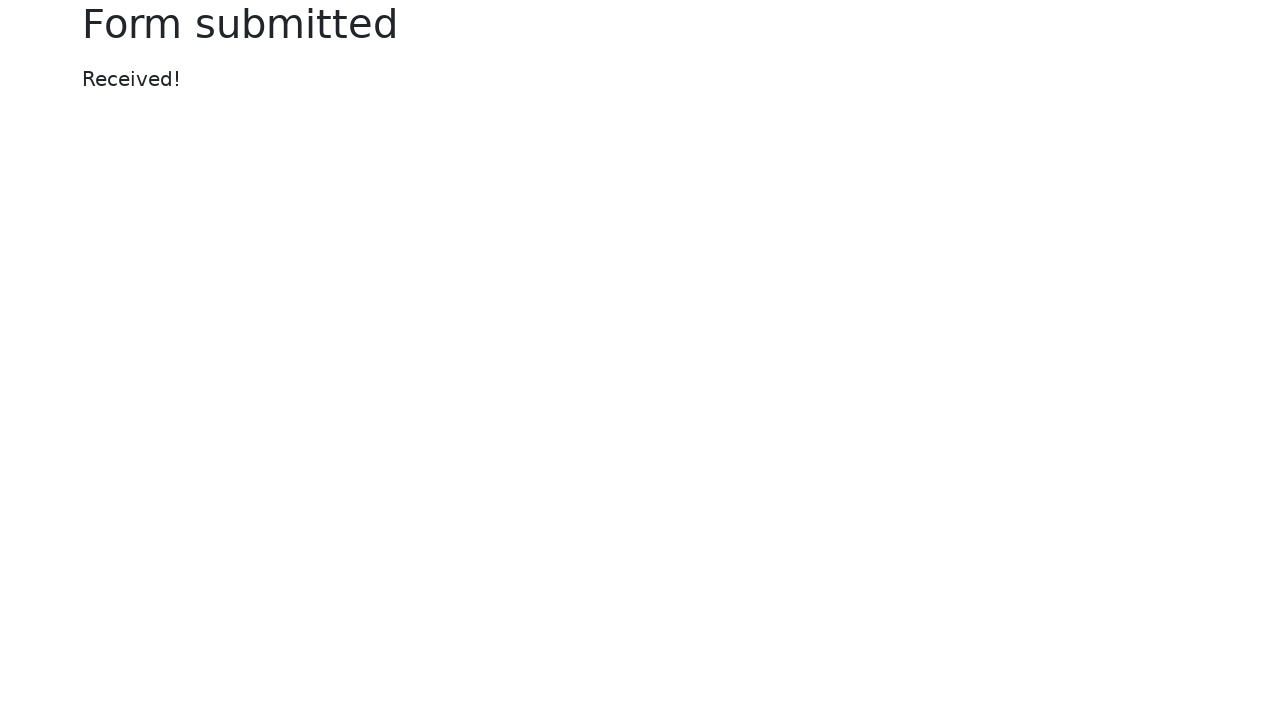

Verified success message displays 'Received!'
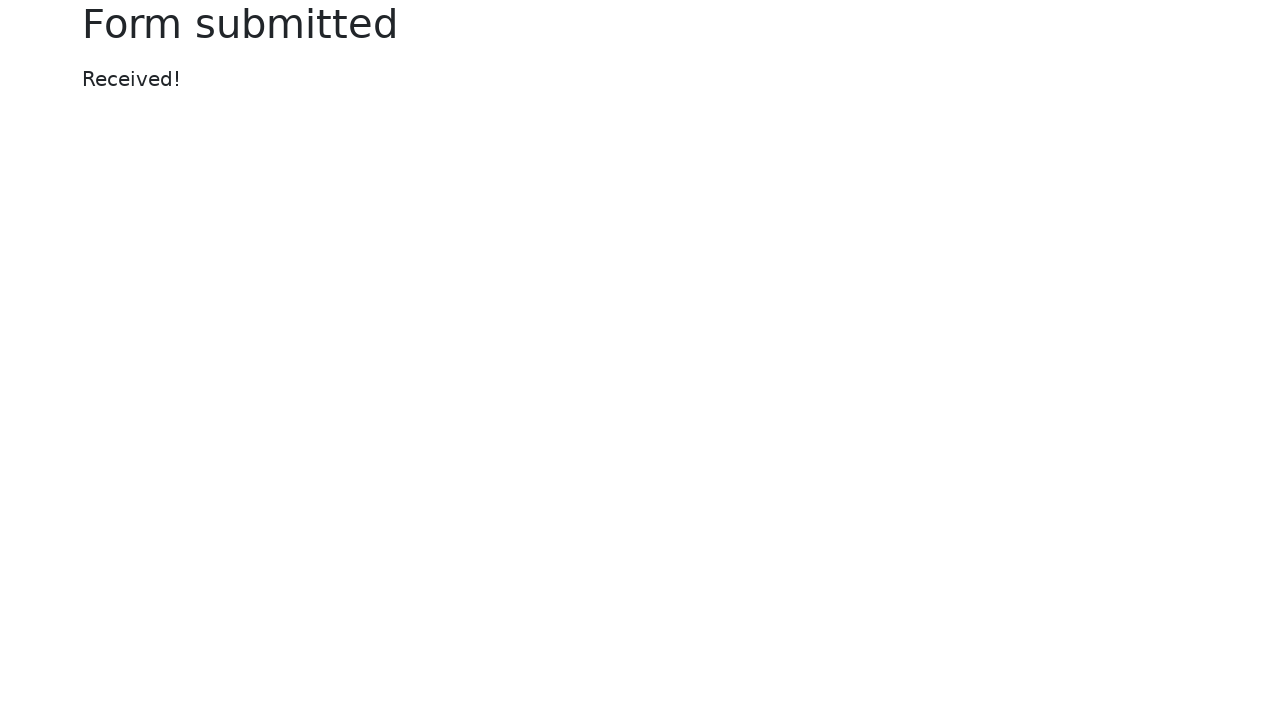

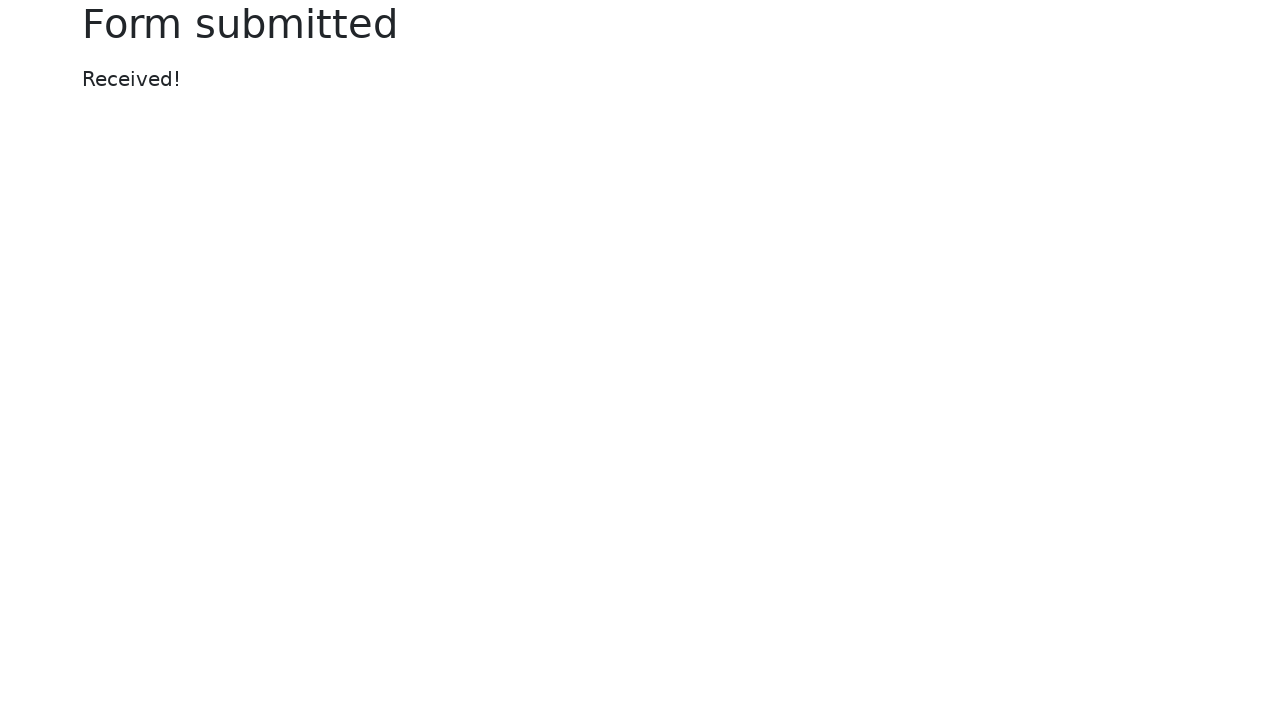